Tests flight booking registration form by navigating to the register page and selecting a date of birth from the calendar widget

Starting URL: http://flights.qedgetech.com/

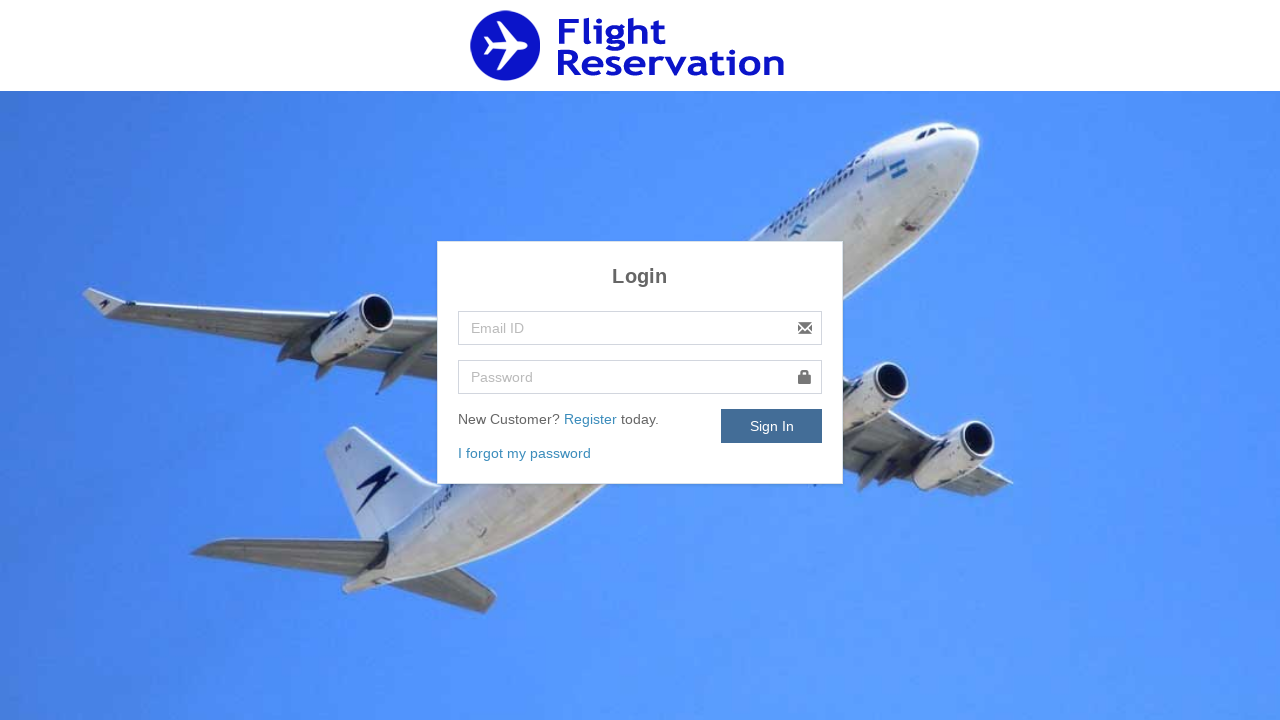

Clicked Register link to navigate to registration page at (592, 419) on xpath=//a[normalize-space()='Register']
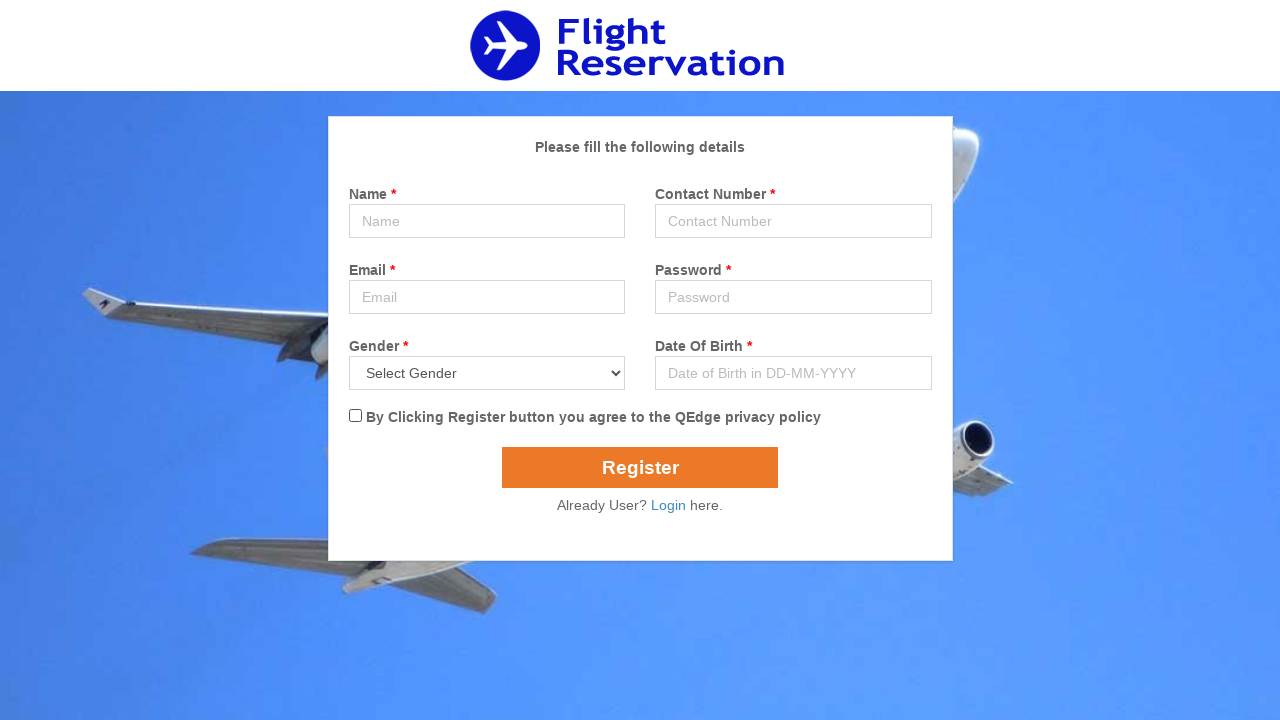

Clicked date of birth field to open calendar widget at (793, 373) on input[name='dob']
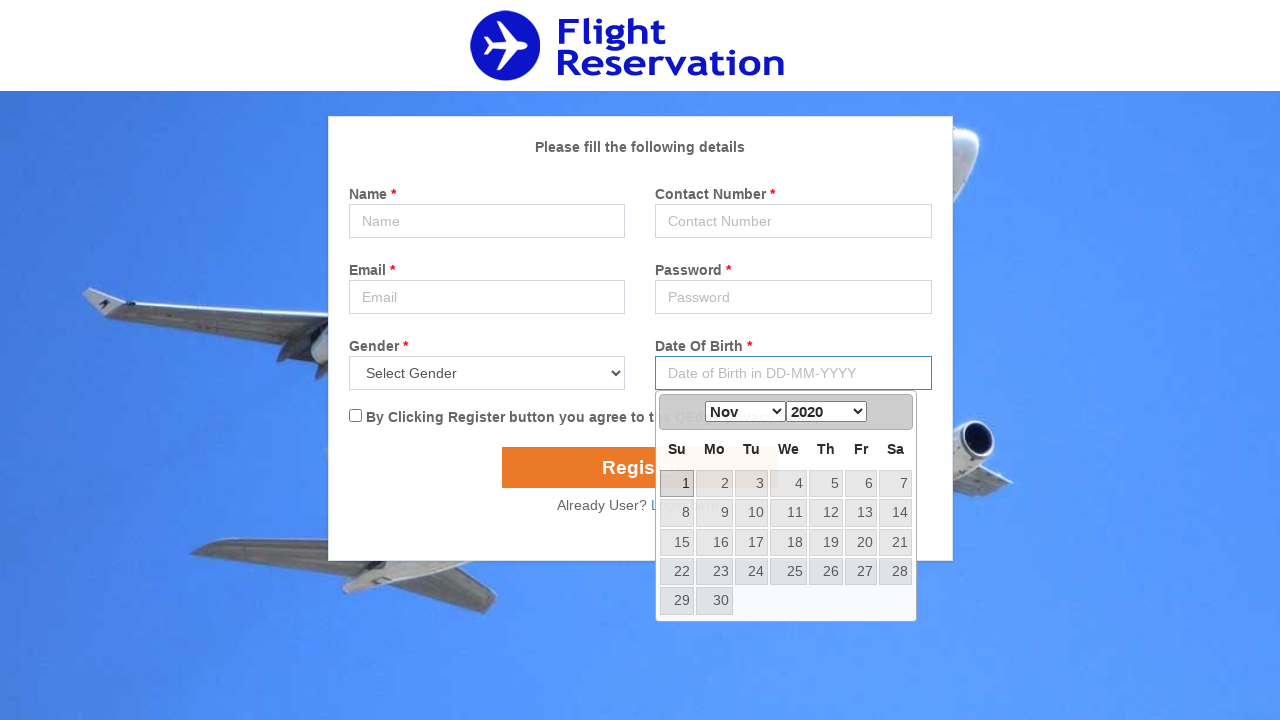

Selected year 1994 from calendar year dropdown on .ui-datepicker-year
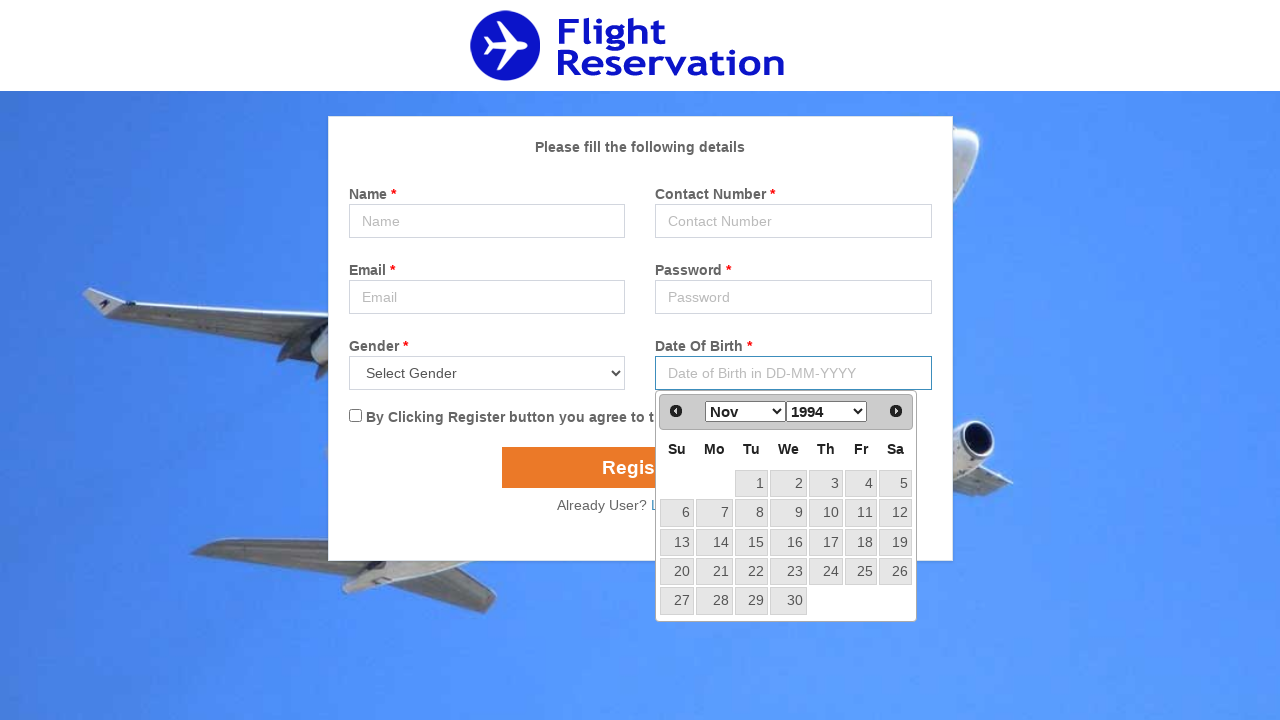

Selected August from calendar month dropdown on .ui-datepicker-month
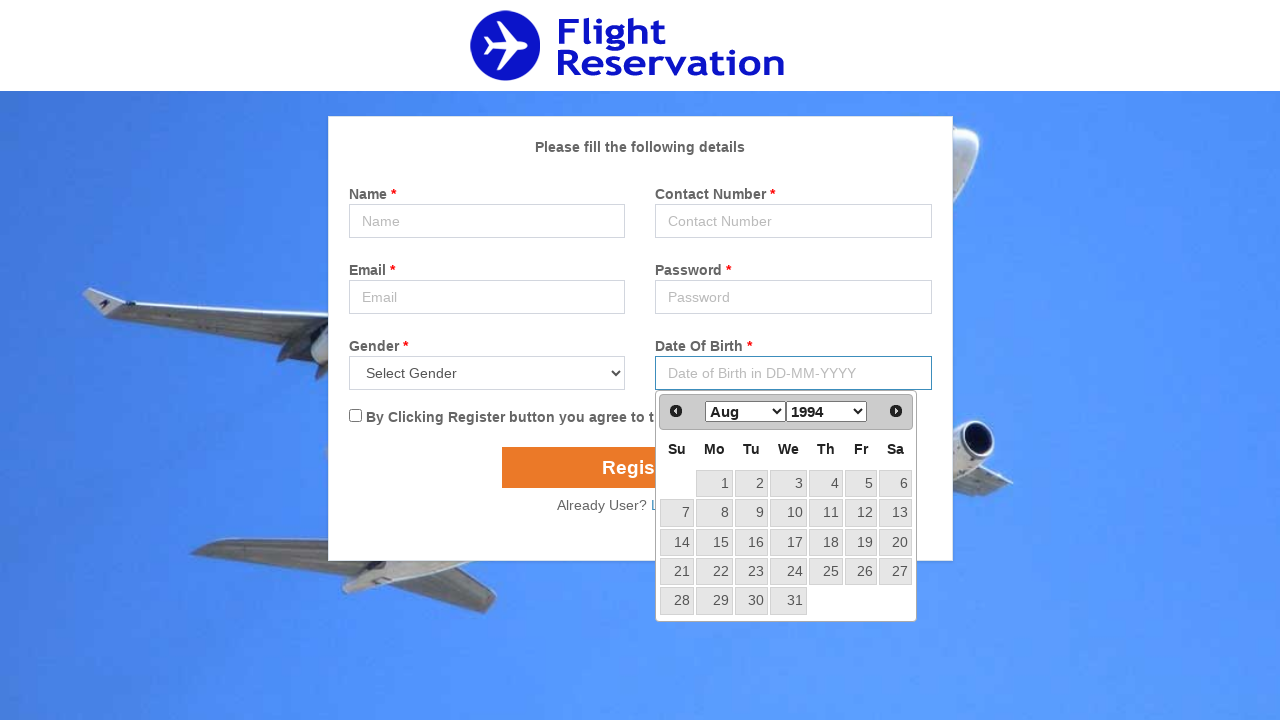

Clicked date 25 in the calendar to complete date of birth selection at (826, 572) on .ui-datepicker-calendar td:has-text('25')
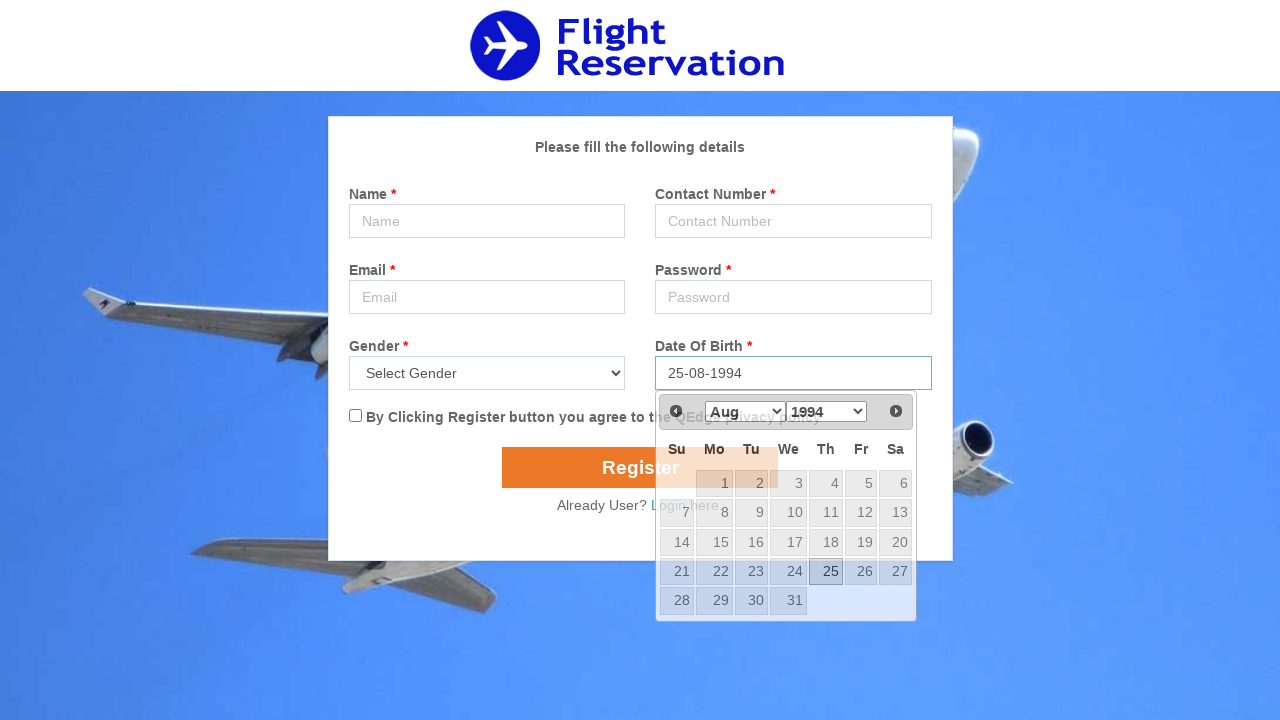

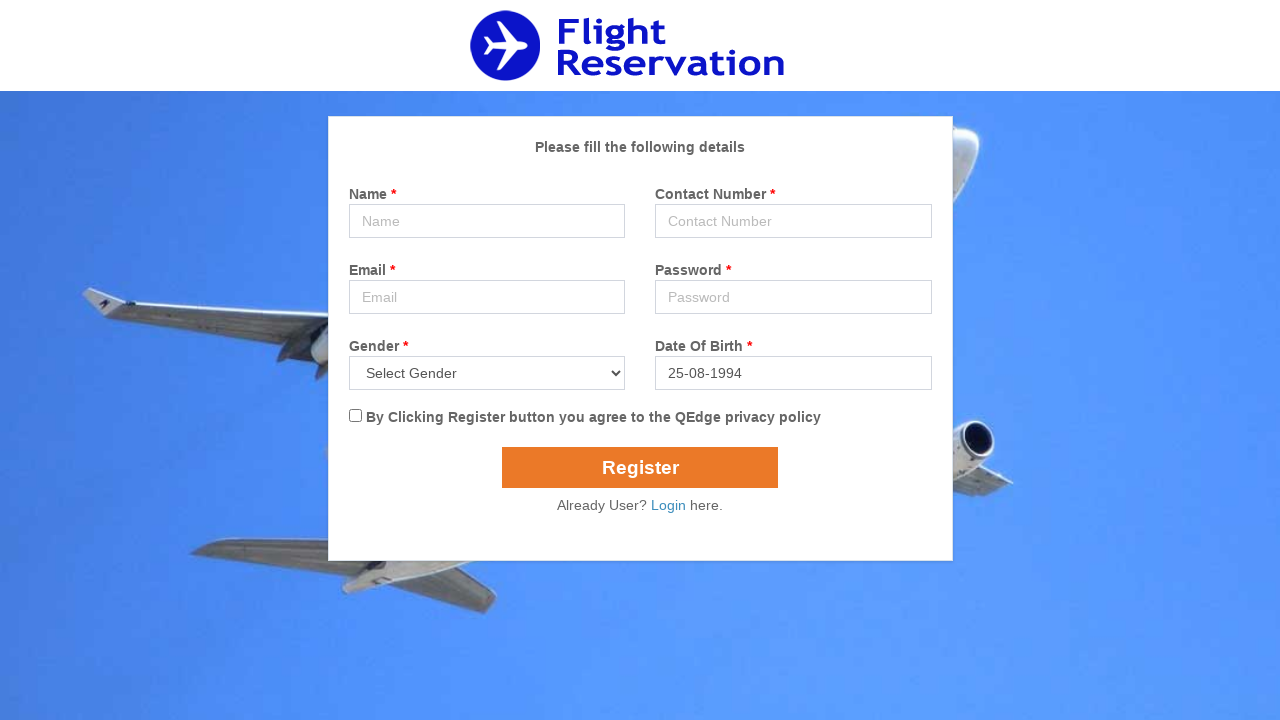